Tests e-commerce checkout flow by searching for products, adding Cashews to cart, and proceeding through checkout

Starting URL: https://rahulshettyacademy.com/seleniumPractise/#/

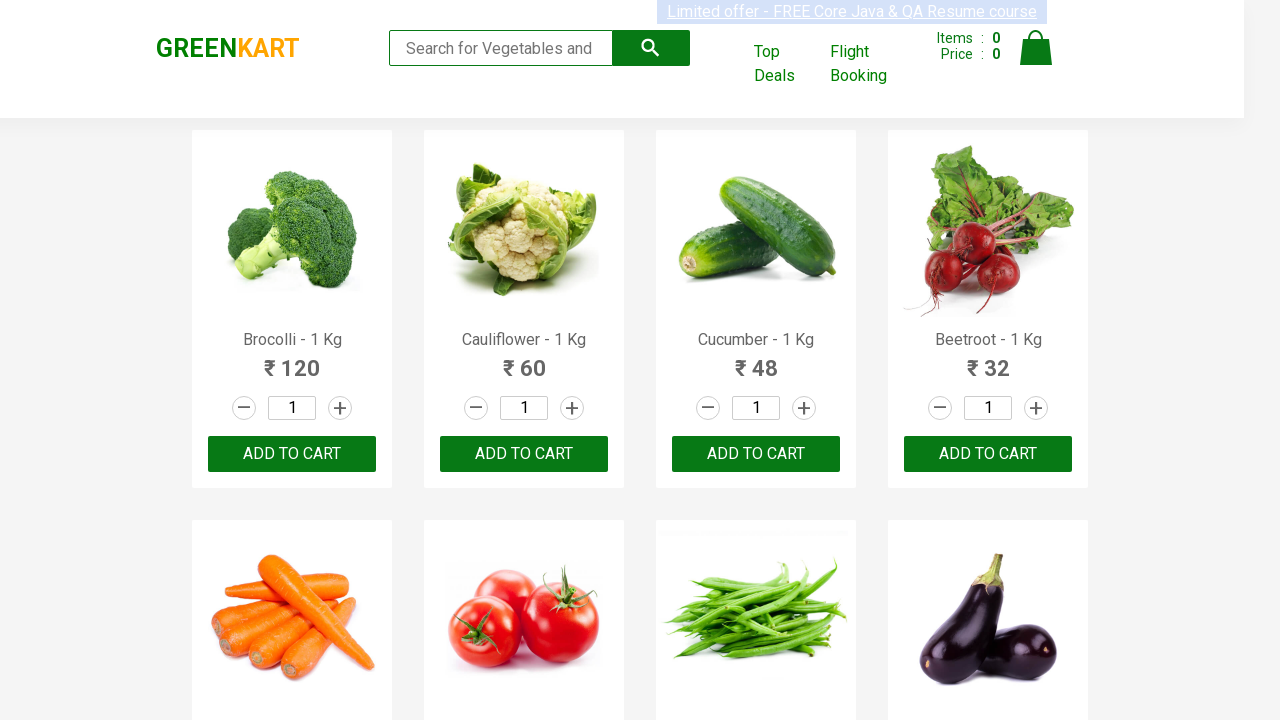

Filled search field with 'ca' to find Cashews on .search-keyword
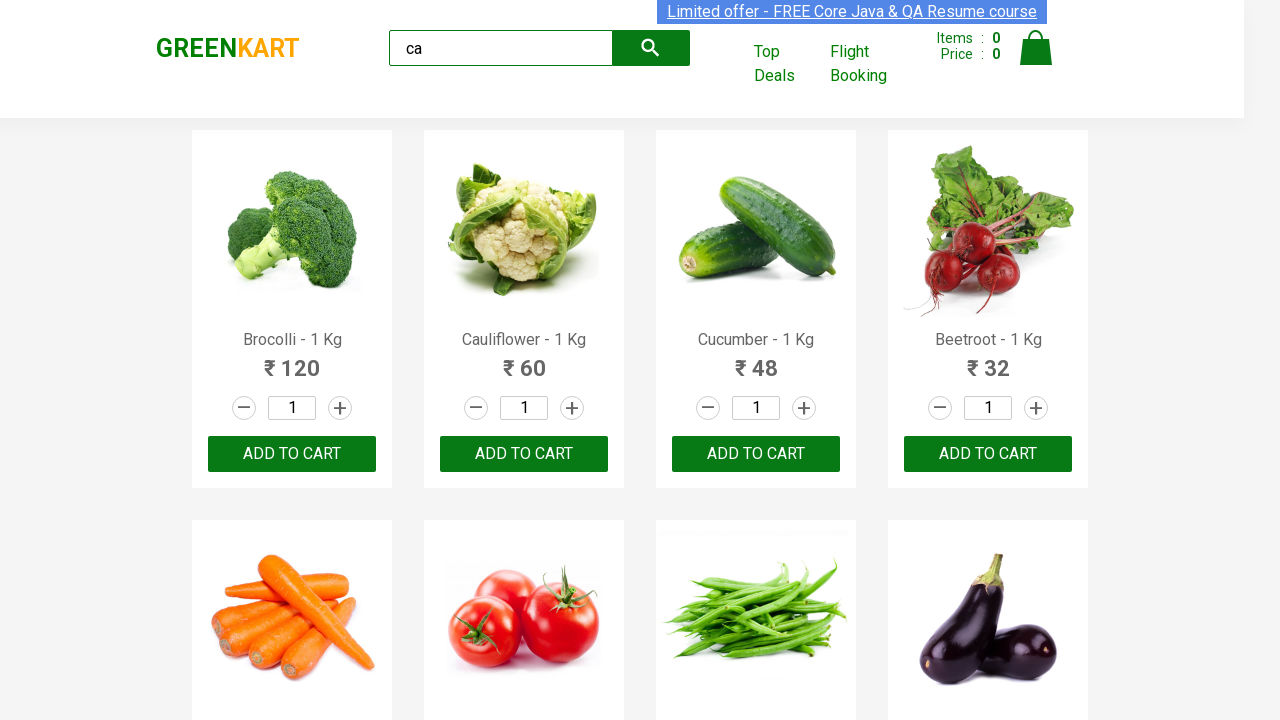

Waited 2 seconds for search results to load
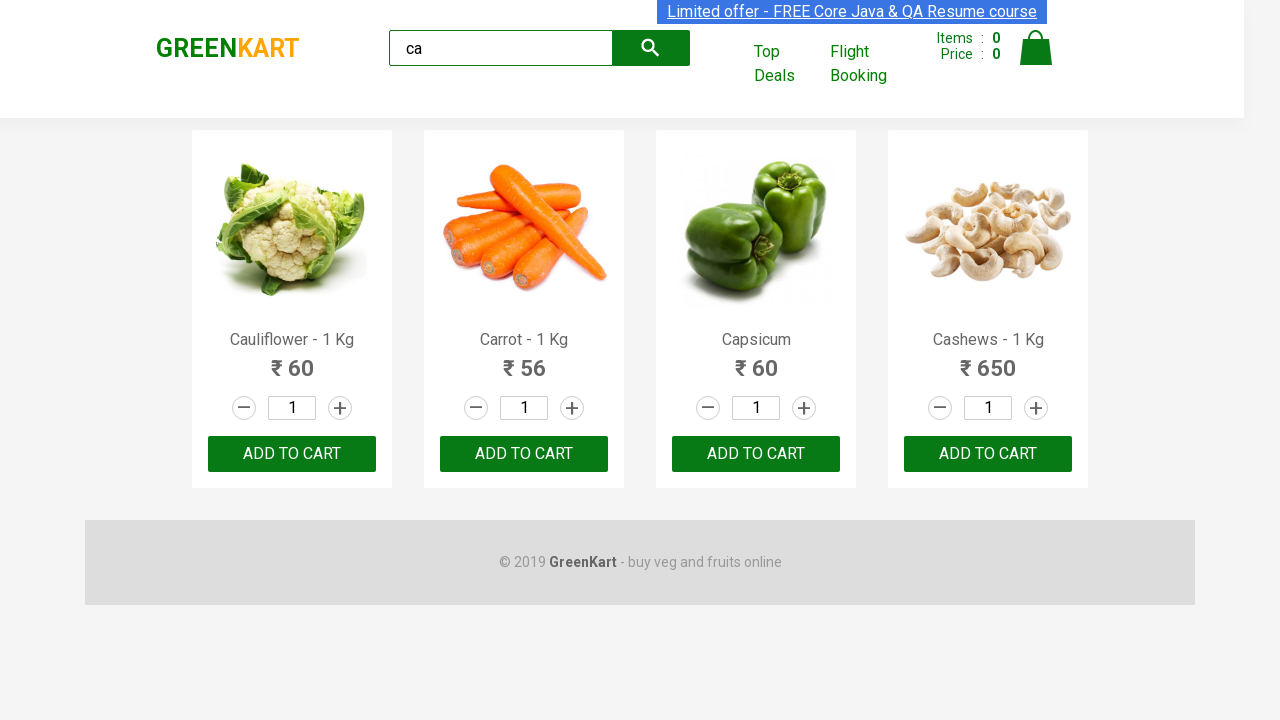

Found Cashews product and clicked add to cart button at (988, 454) on .products .product >> nth=3 >> button
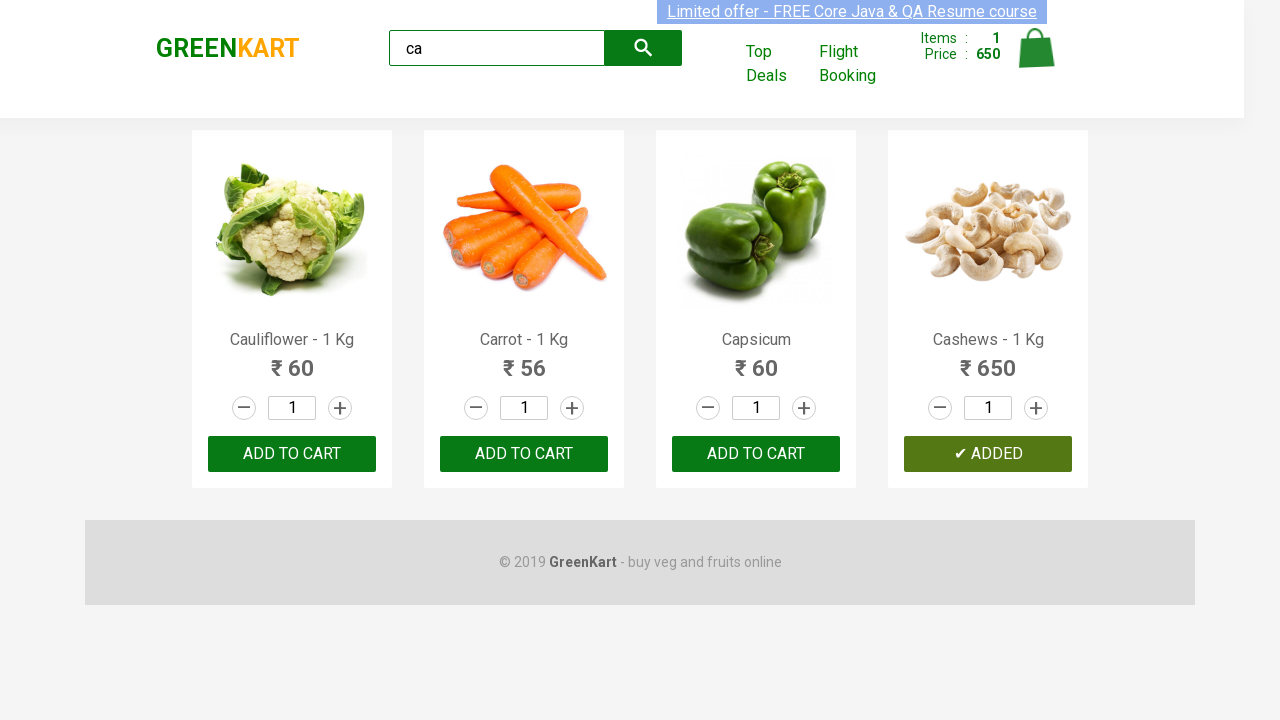

Clicked cart icon to view shopping cart at (1036, 48) on .cart-icon > img
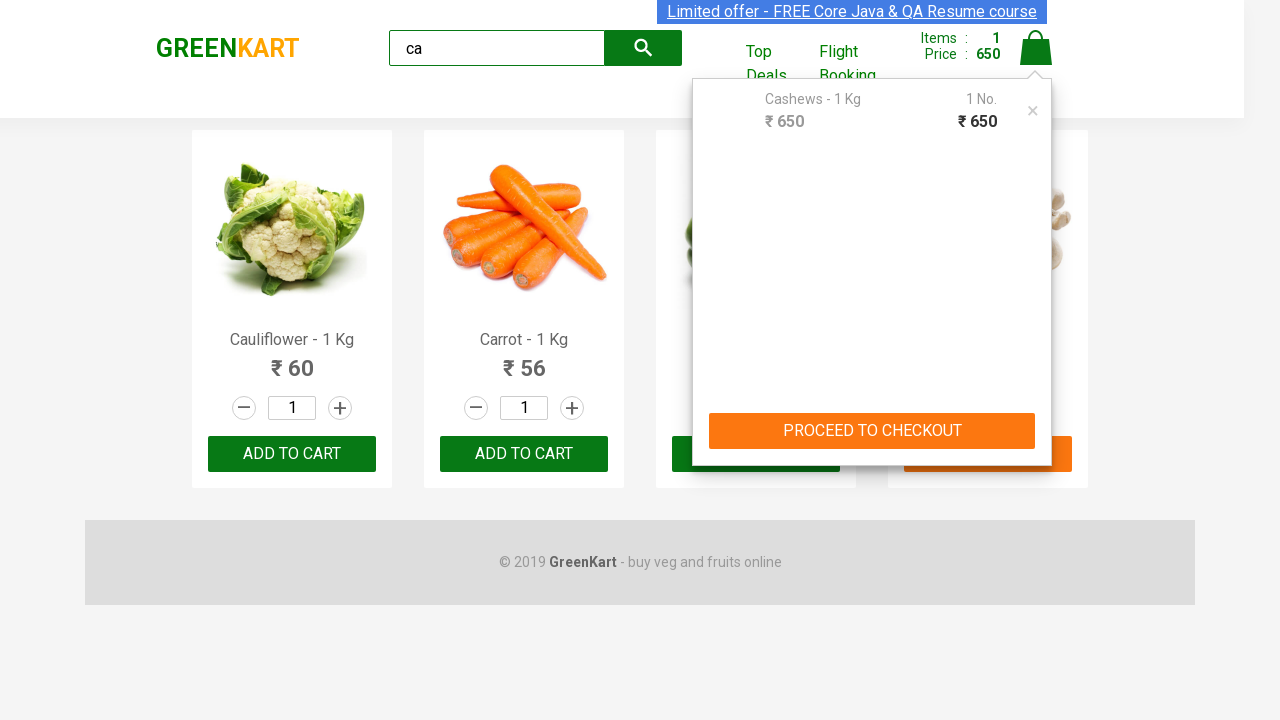

Clicked 'PROCEED TO CHECKOUT' button at (872, 431) on text=PROCEED TO CHECKOUT
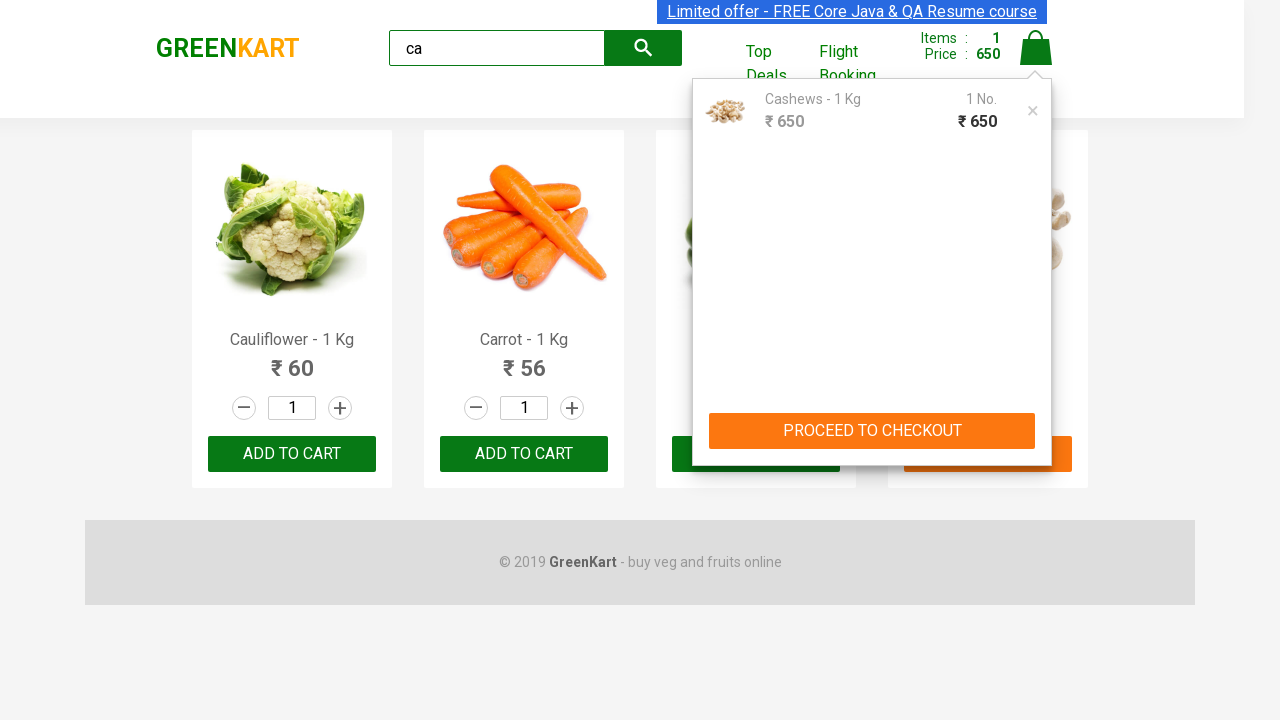

Clicked 'Place Order' button to complete checkout at (1036, 420) on text=Place Order
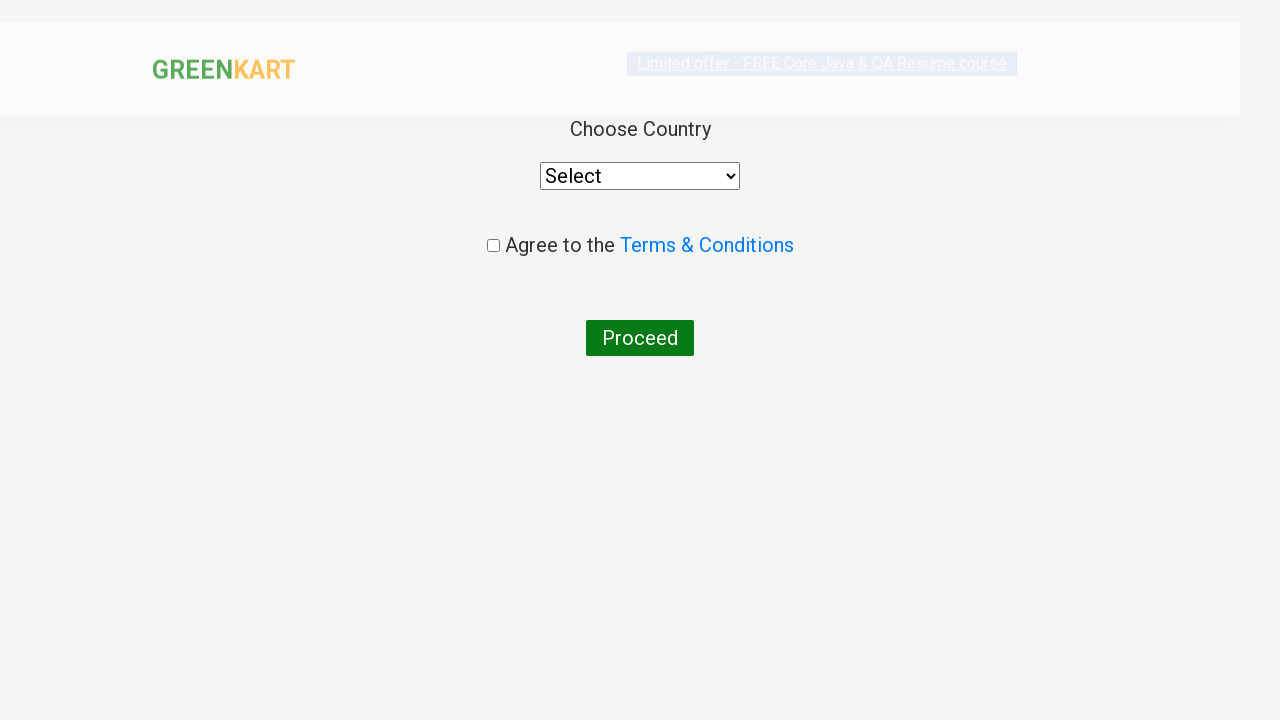

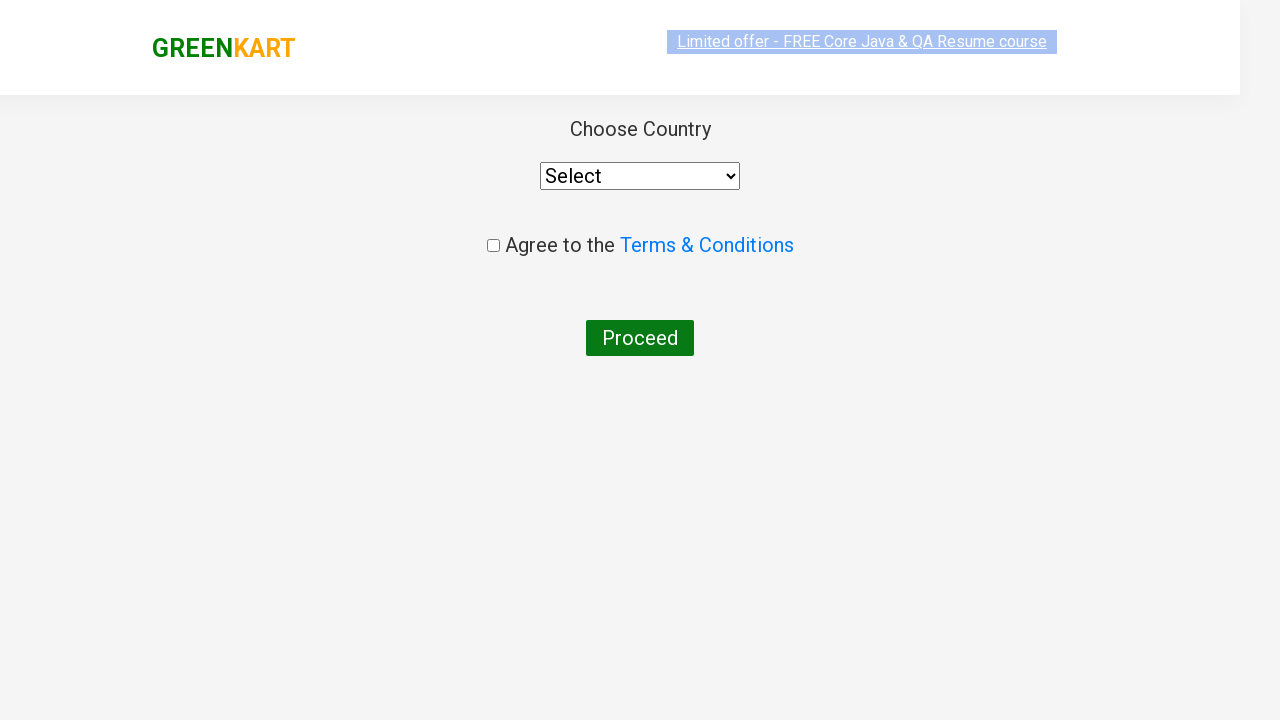